Tests the Python.org search functionality by entering "pycon" as a search query and submitting the form, then verifying results are found

Starting URL: http://www.python.org

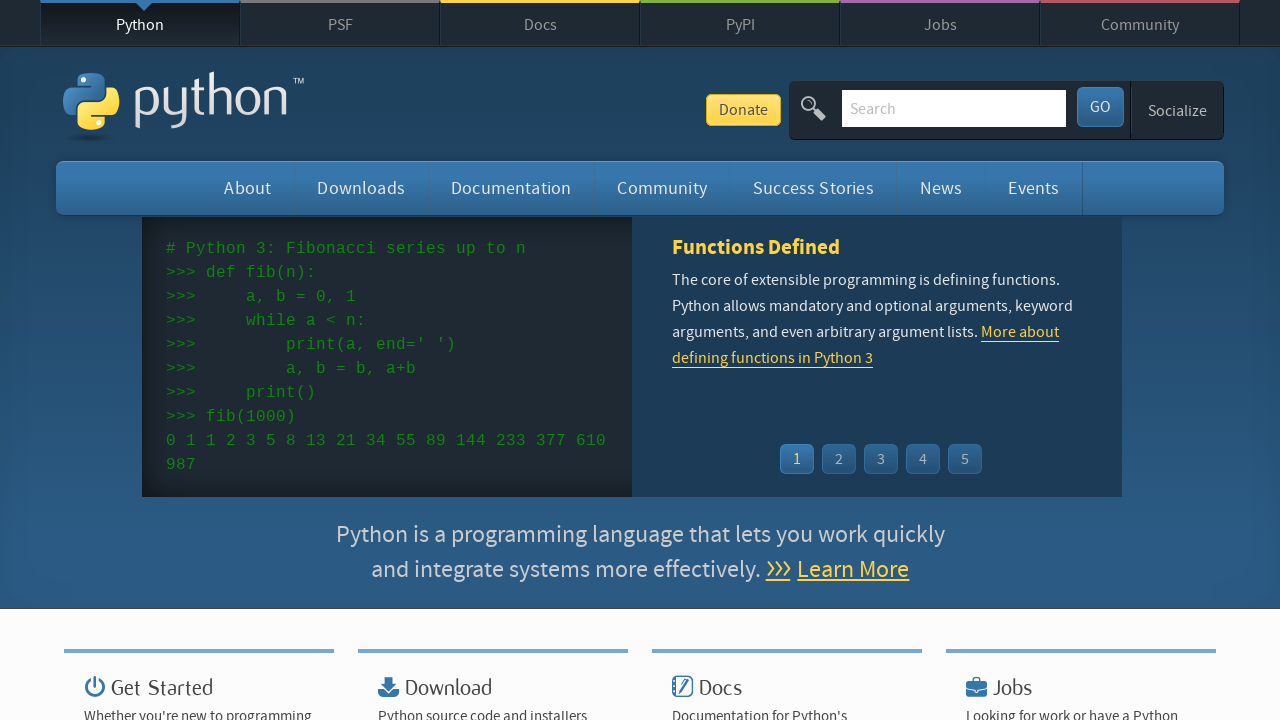

Filled search box with 'pycon' query on input[name='q']
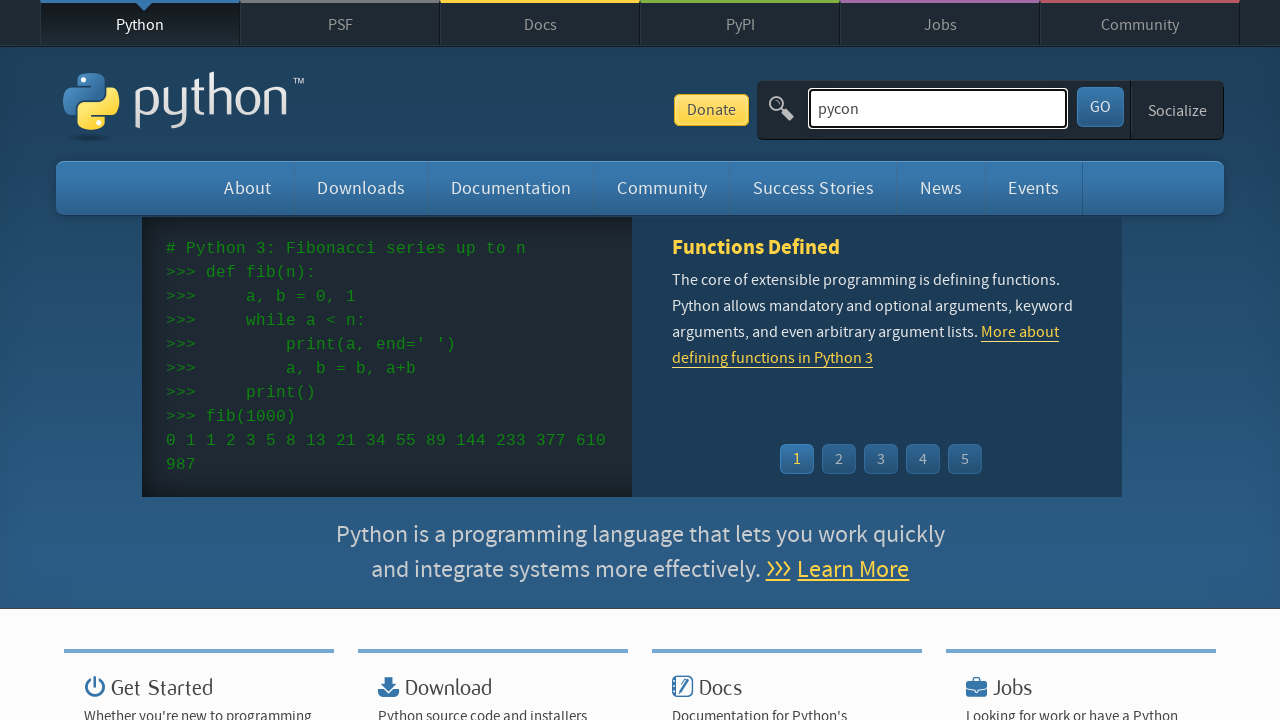

Pressed Enter to submit search form on input[name='q']
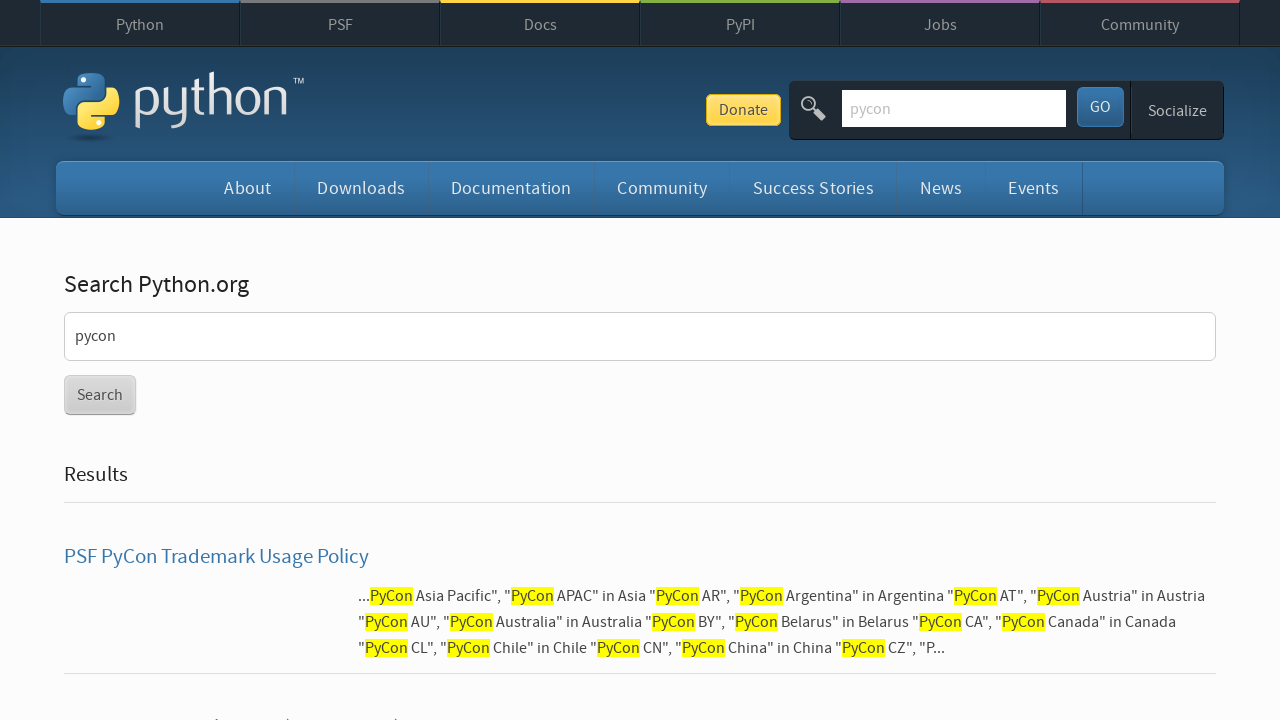

Search results loaded and network idle
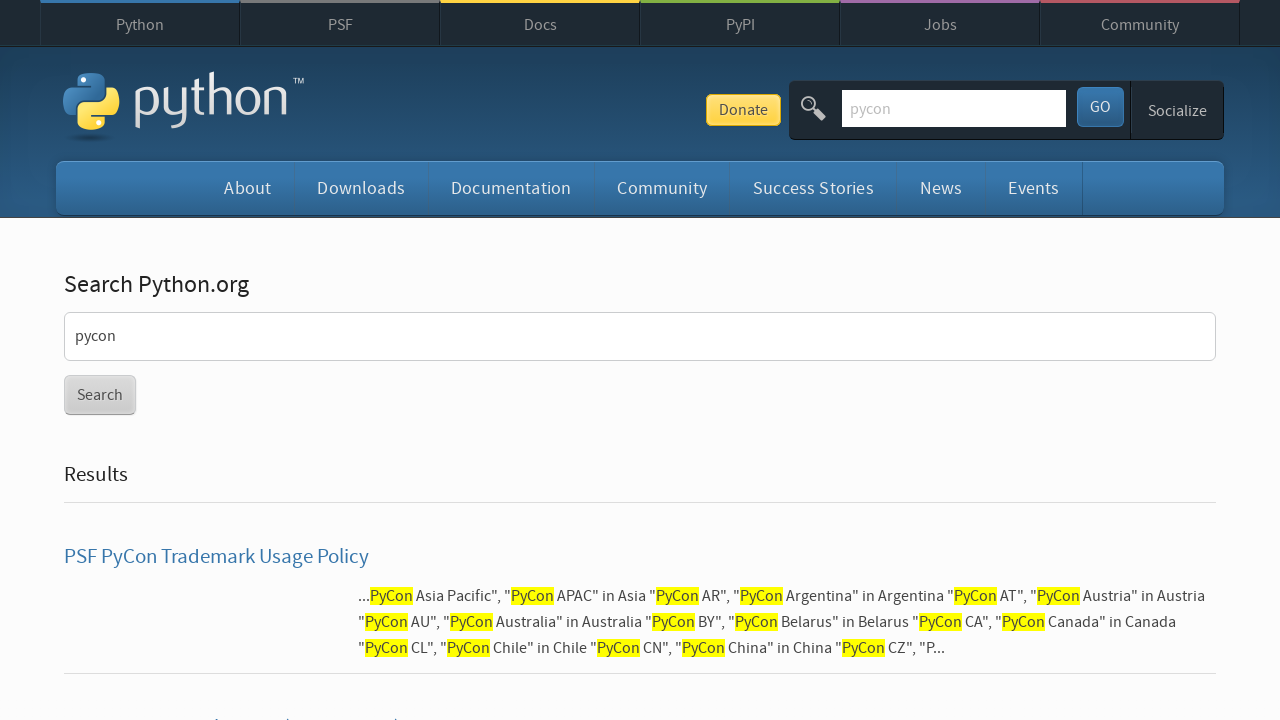

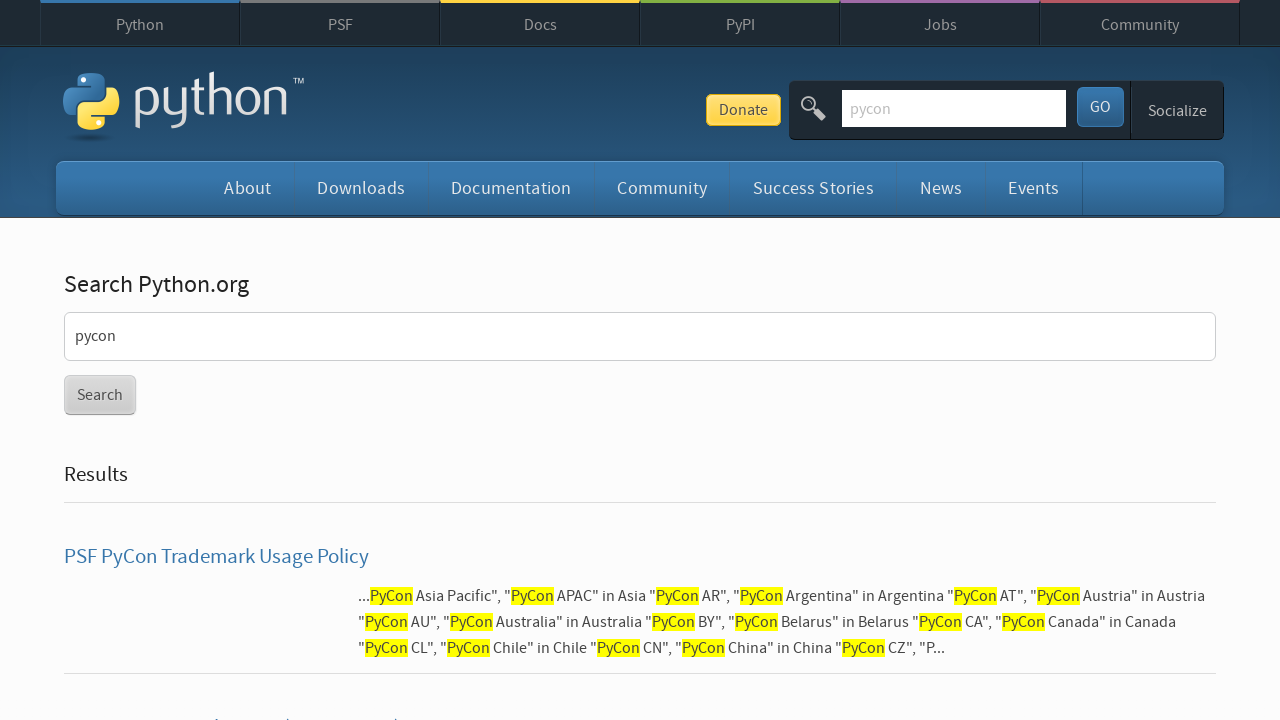